Tests Python.org search functionality by searching for "pycon" and verifying results are returned

Starting URL: http://python.org

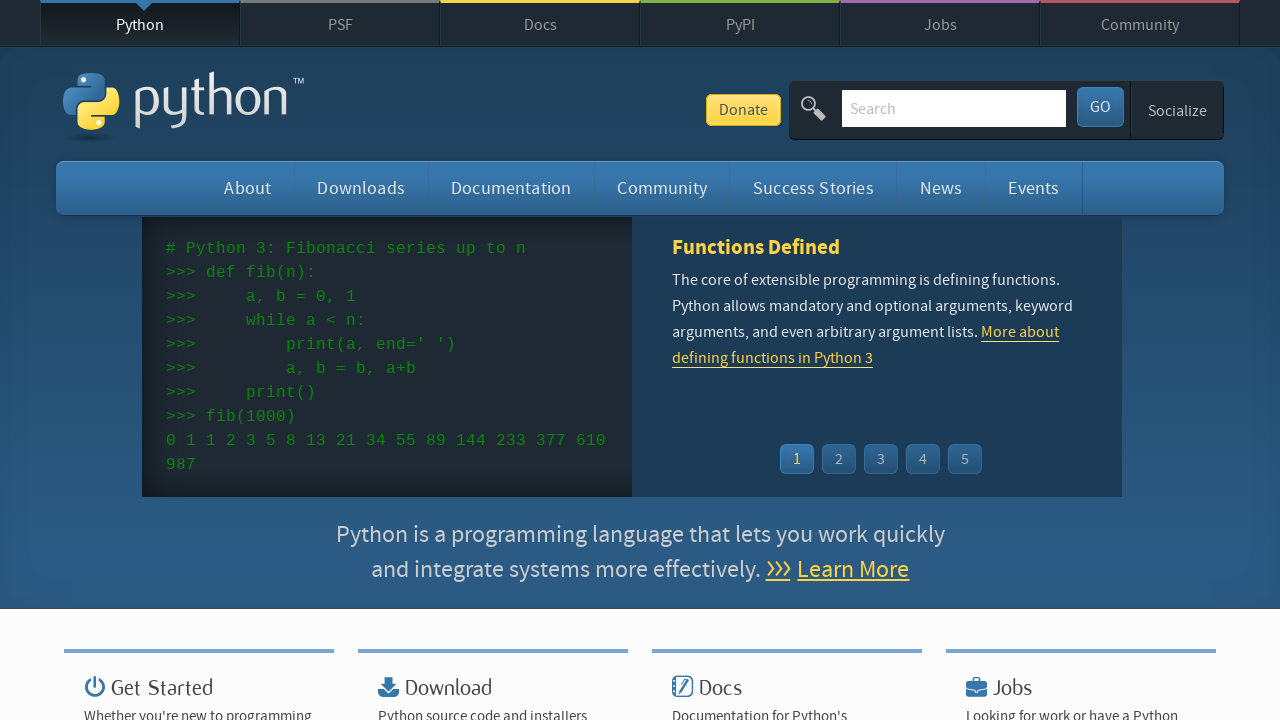

Located search input field with name='q'
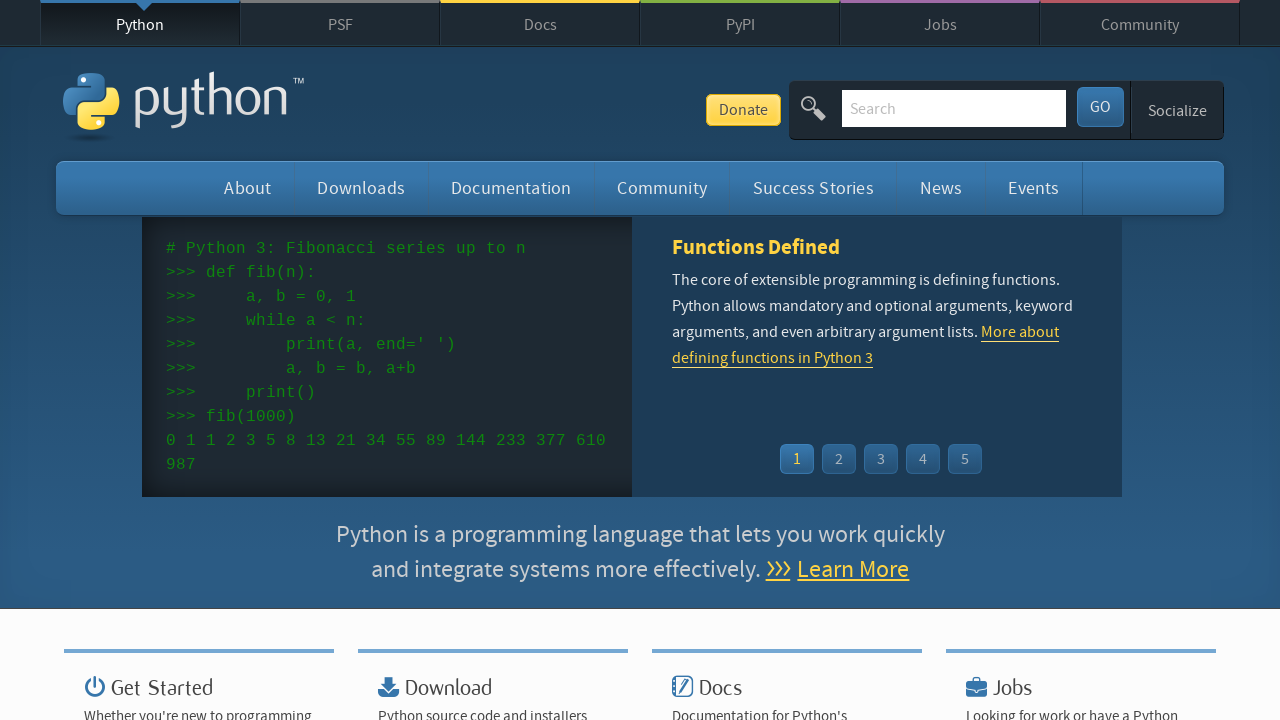

Filled search input with 'pycon' on input[name='q']
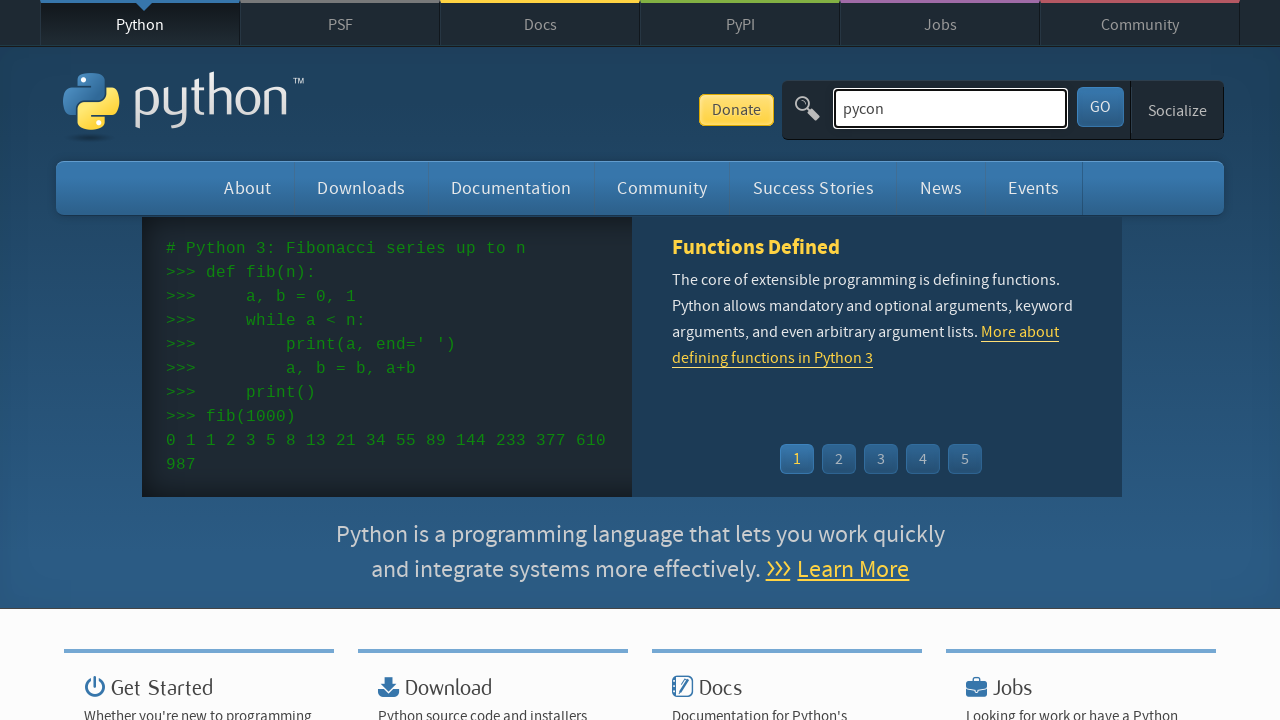

Pressed Enter to submit search query on input[name='q']
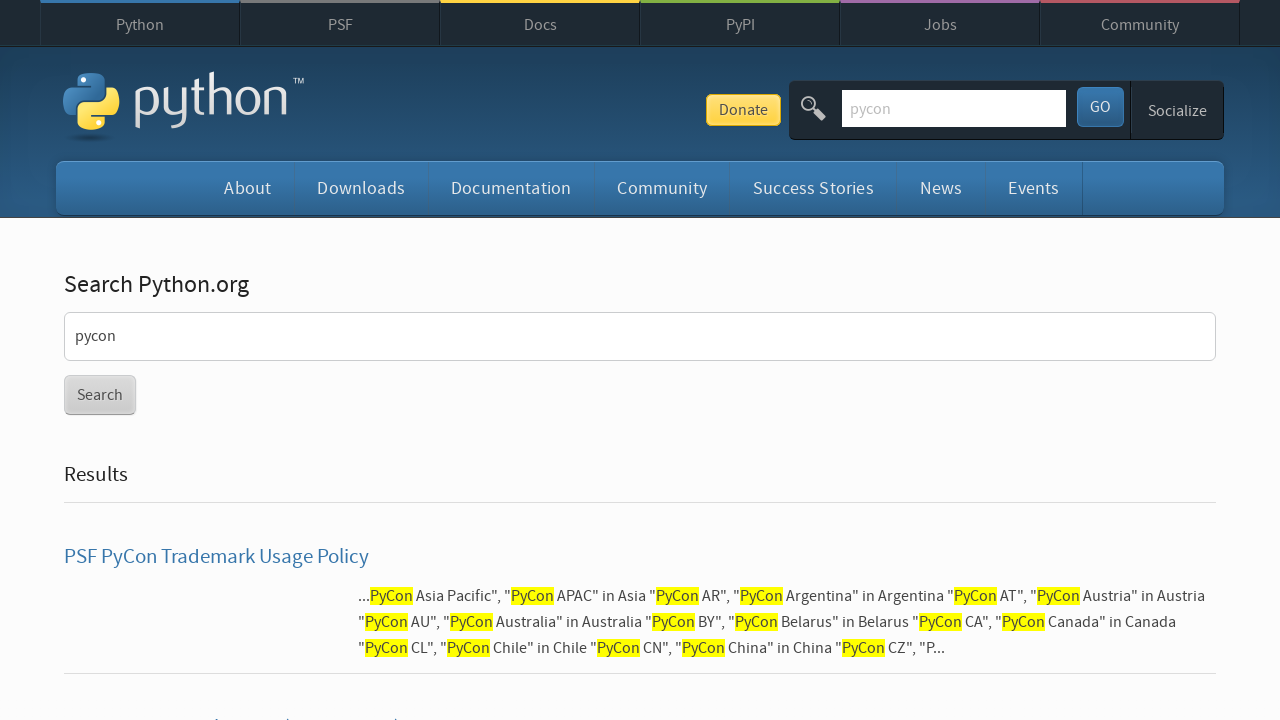

Waited for page to reach networkidle state
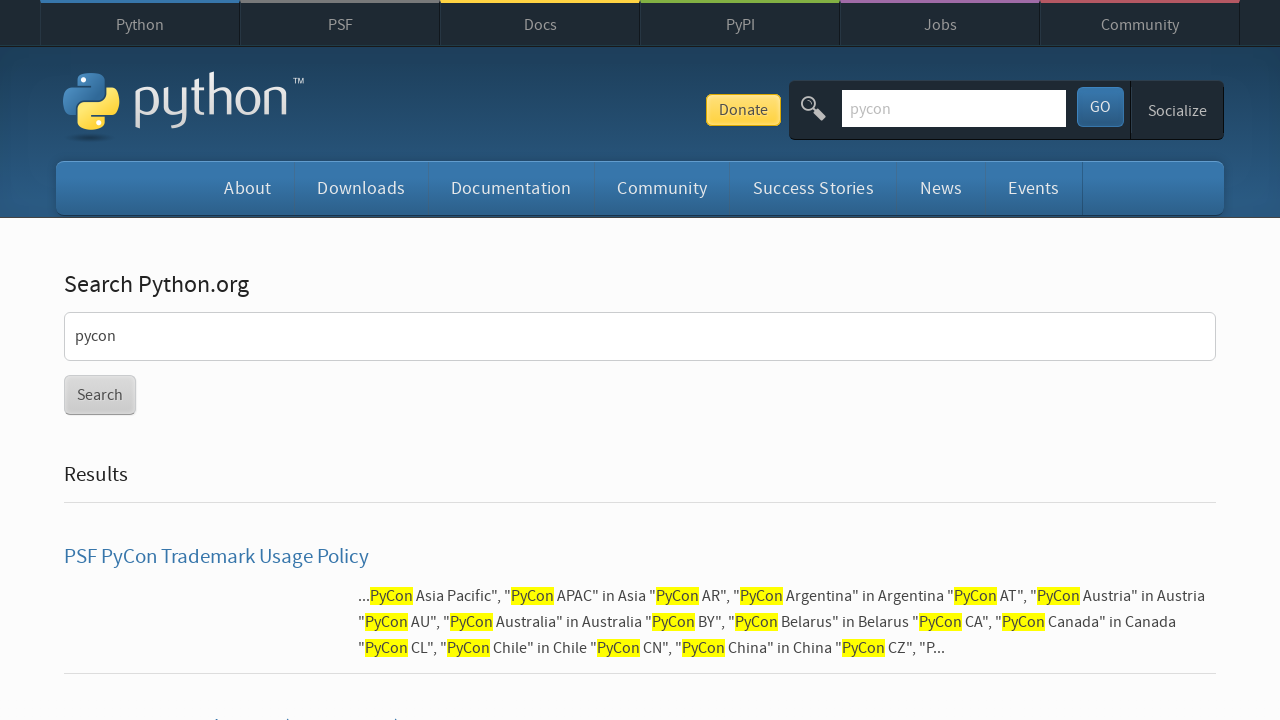

Verified that search results are returned (no 'No results found' message)
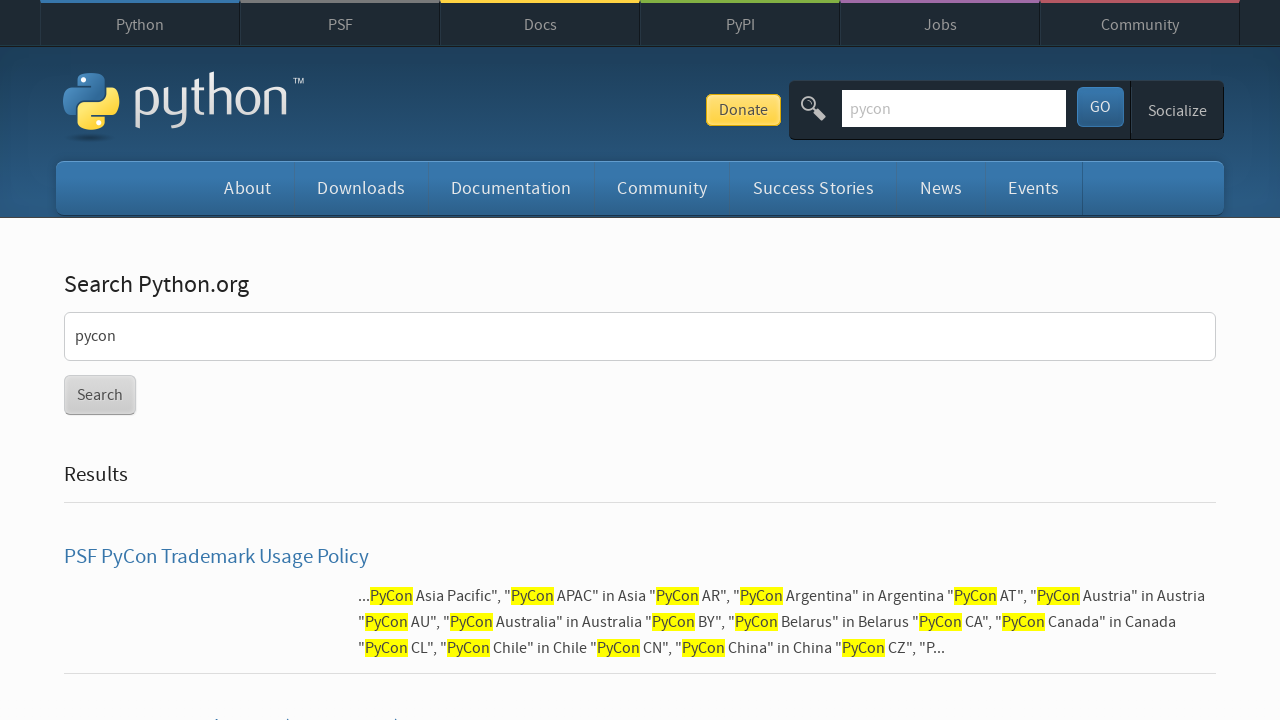

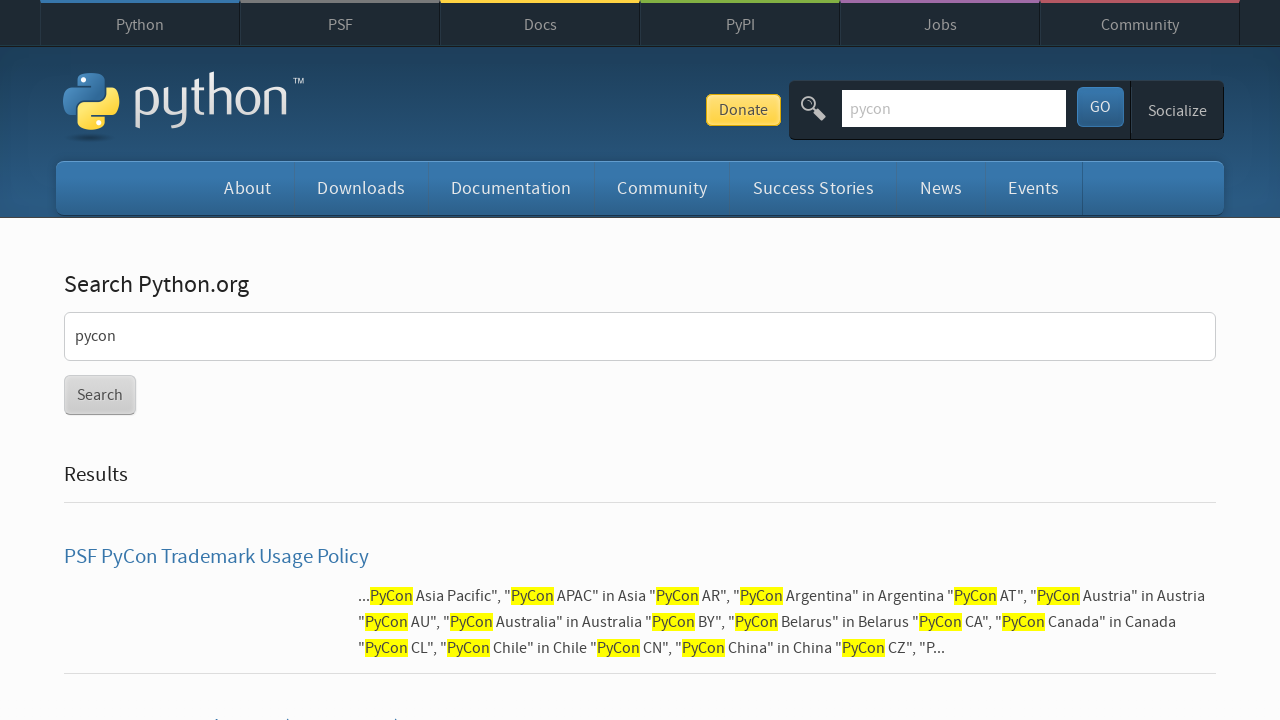